Tests window handling by removing target attribute and navigating to linked page, then clicking on Udemy link

Starting URL: https://rahulshettyacademy.com/AutomationPractice/

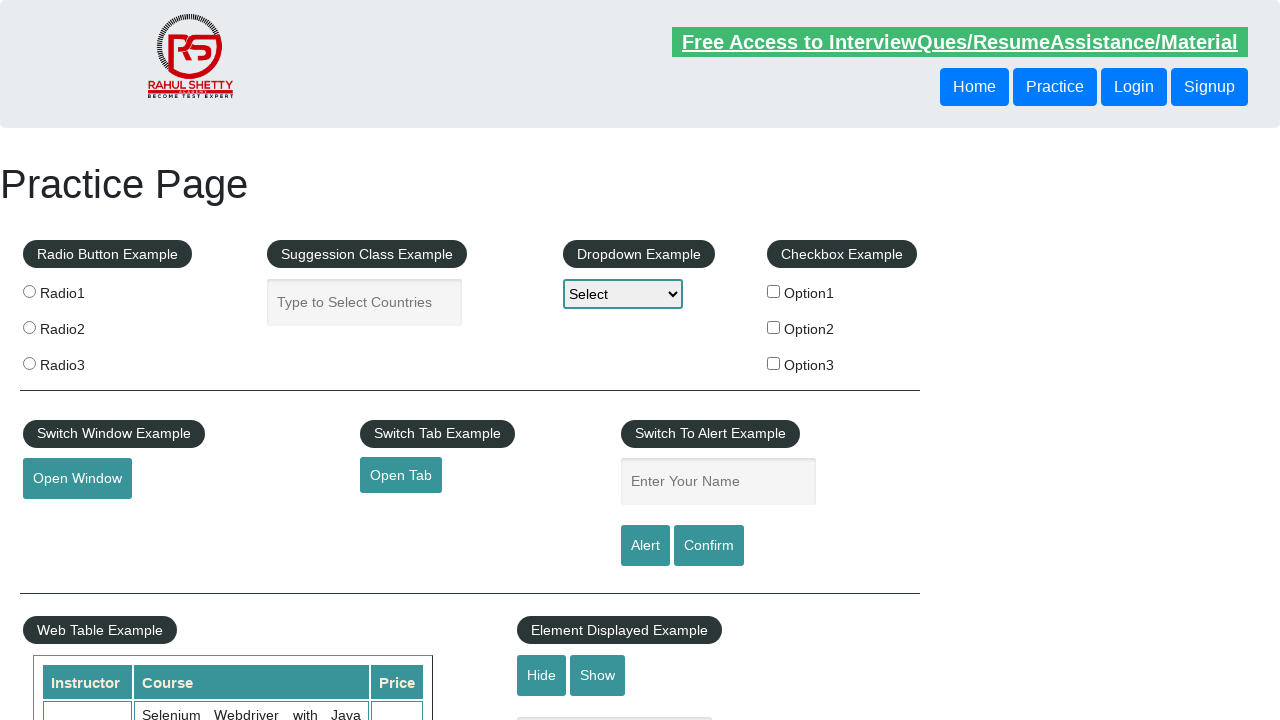

Retrieved href attribute from open tab link element
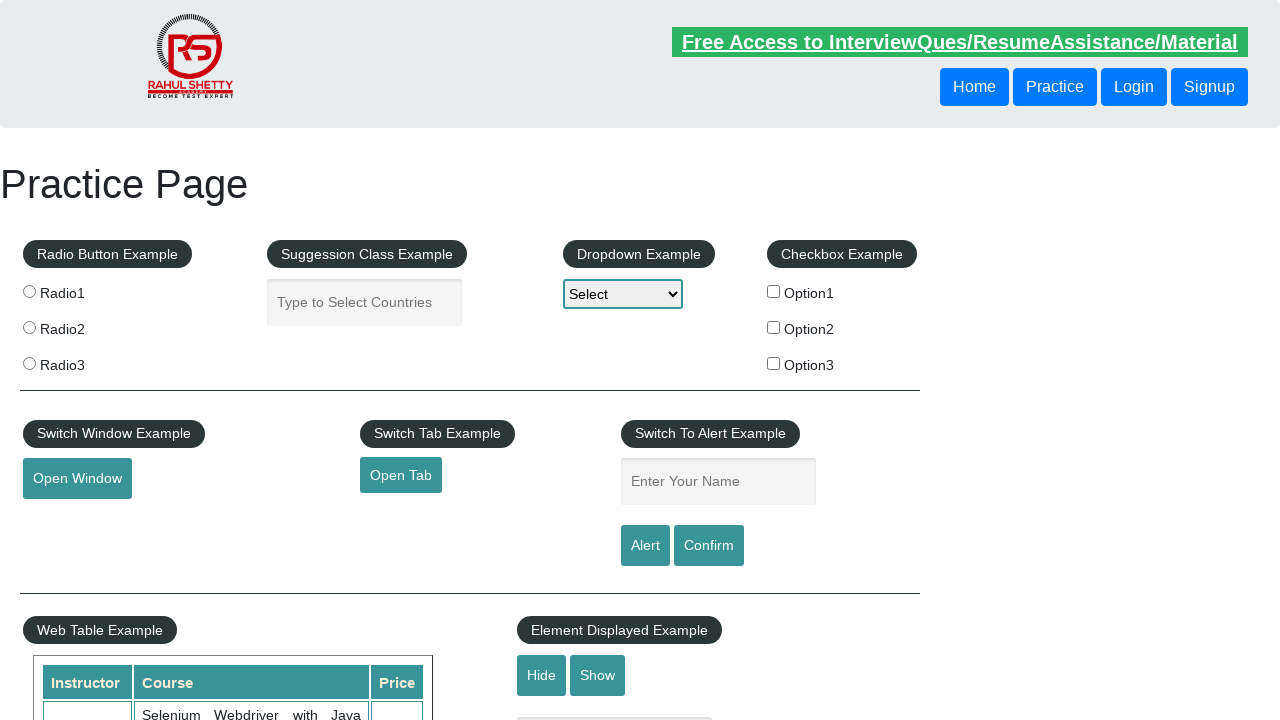

Navigated to linked page using retrieved href
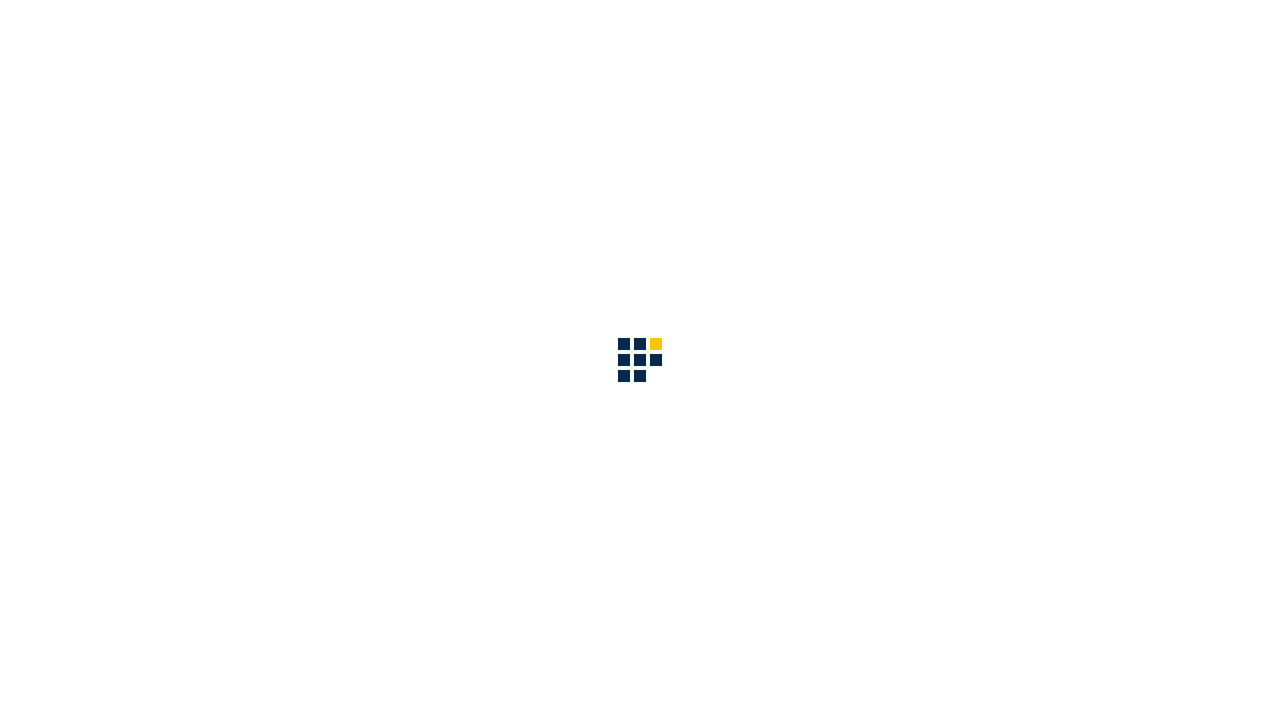

Clicked on Udemy link in navigation bar at (663, 36) on #navbarSupportedContent [href="https://www.udemy.com/user/testing-minds/"]
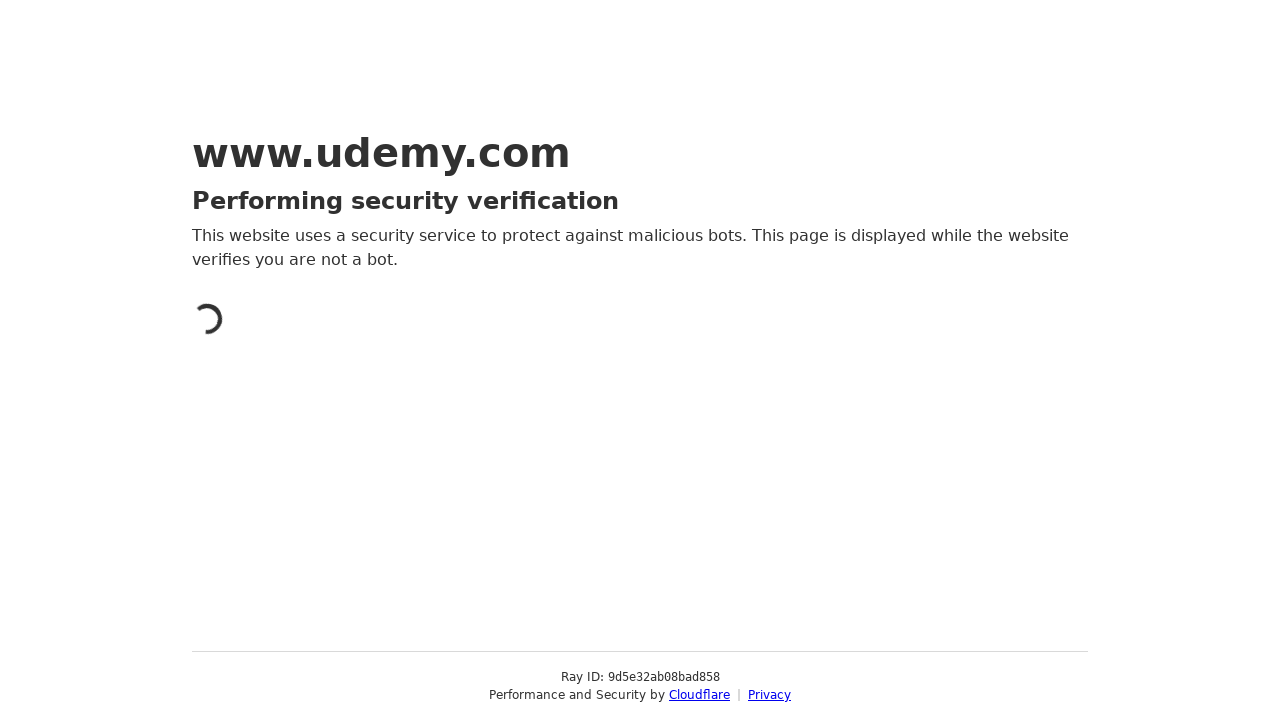

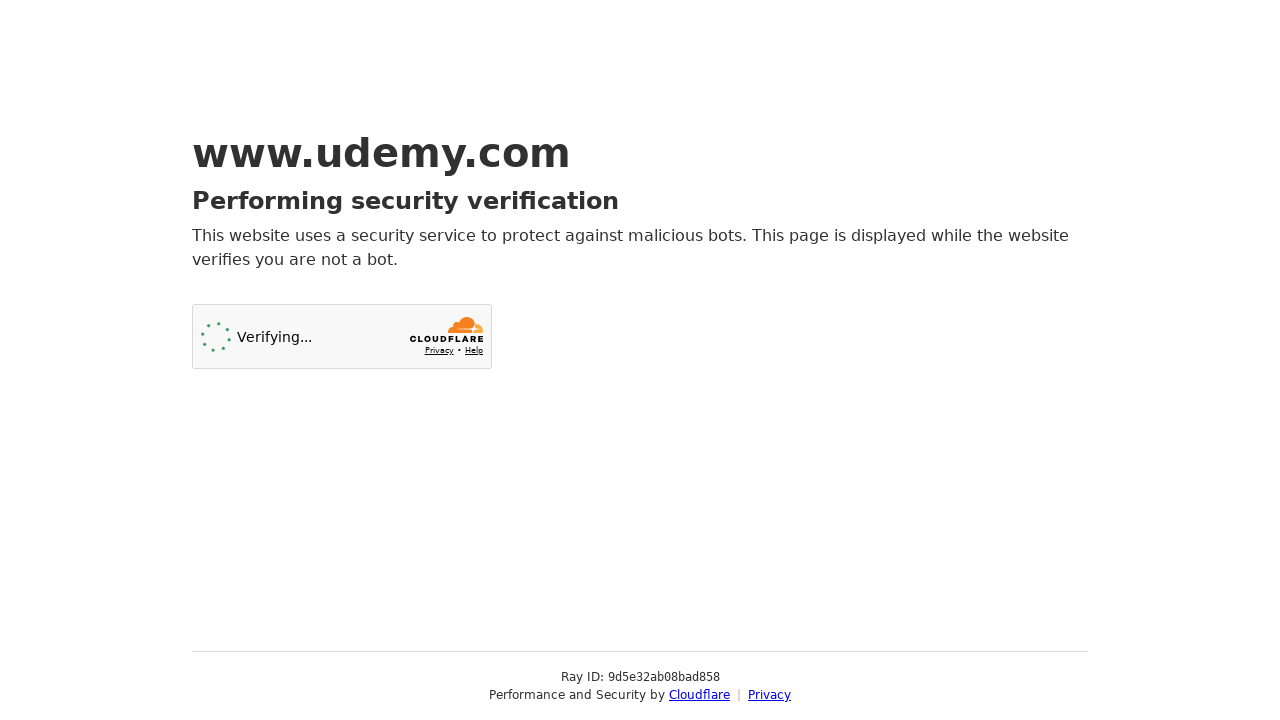